Tests auto-suggestive dropdown functionality by typing a partial search term and selecting a matching option from the suggestions list

Starting URL: https://rahulshettyacademy.com/dropdownsPractise/

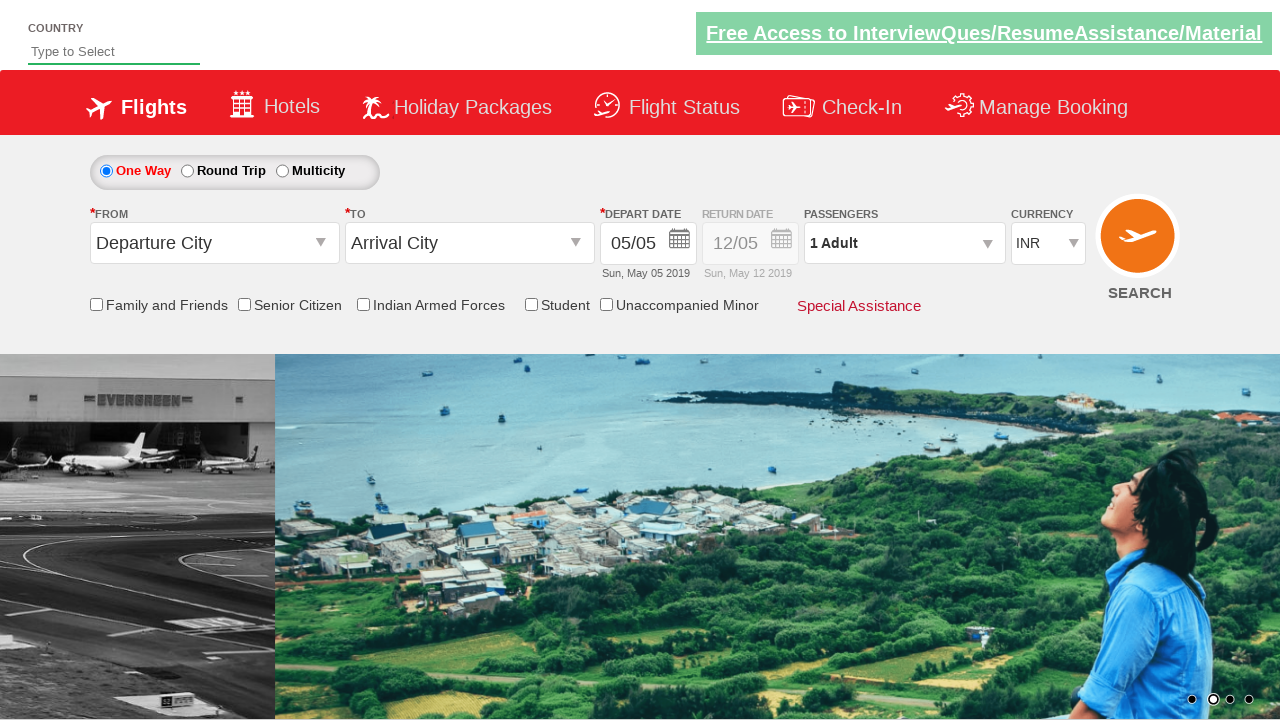

Autosuggest input field is visible
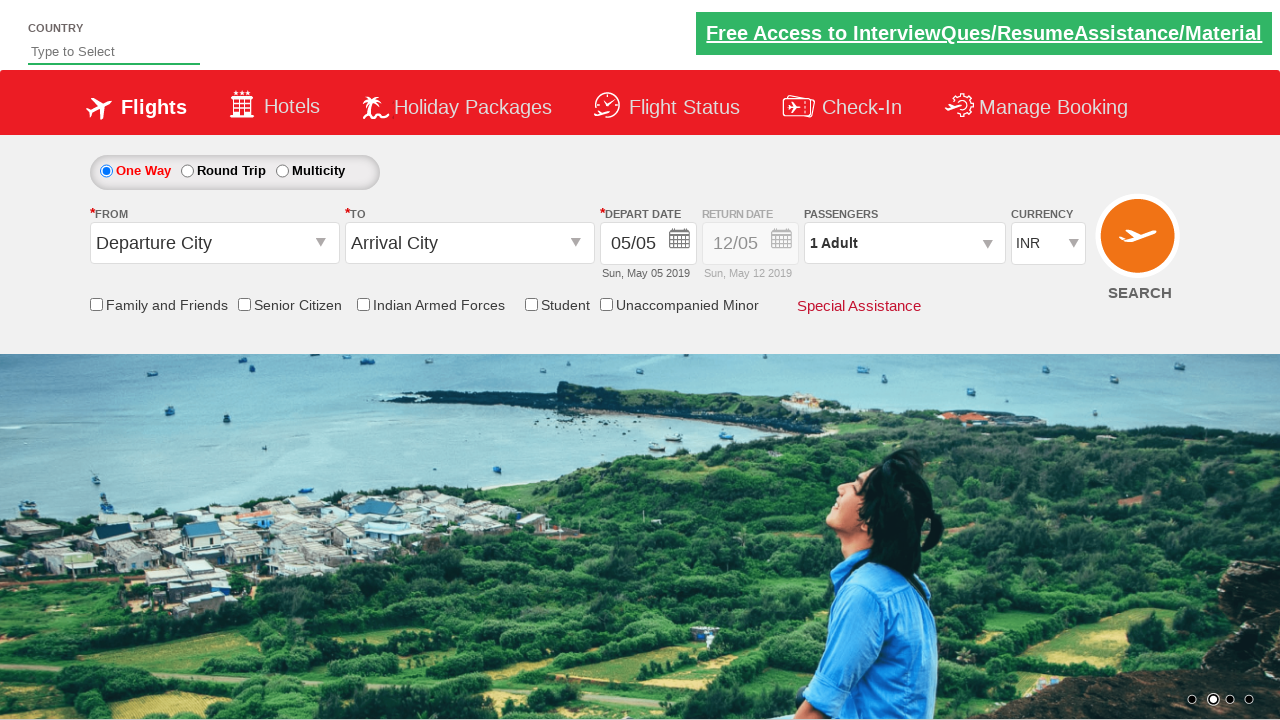

Typed 'Ind' in autosuggest field to trigger suggestions on input#autosuggest
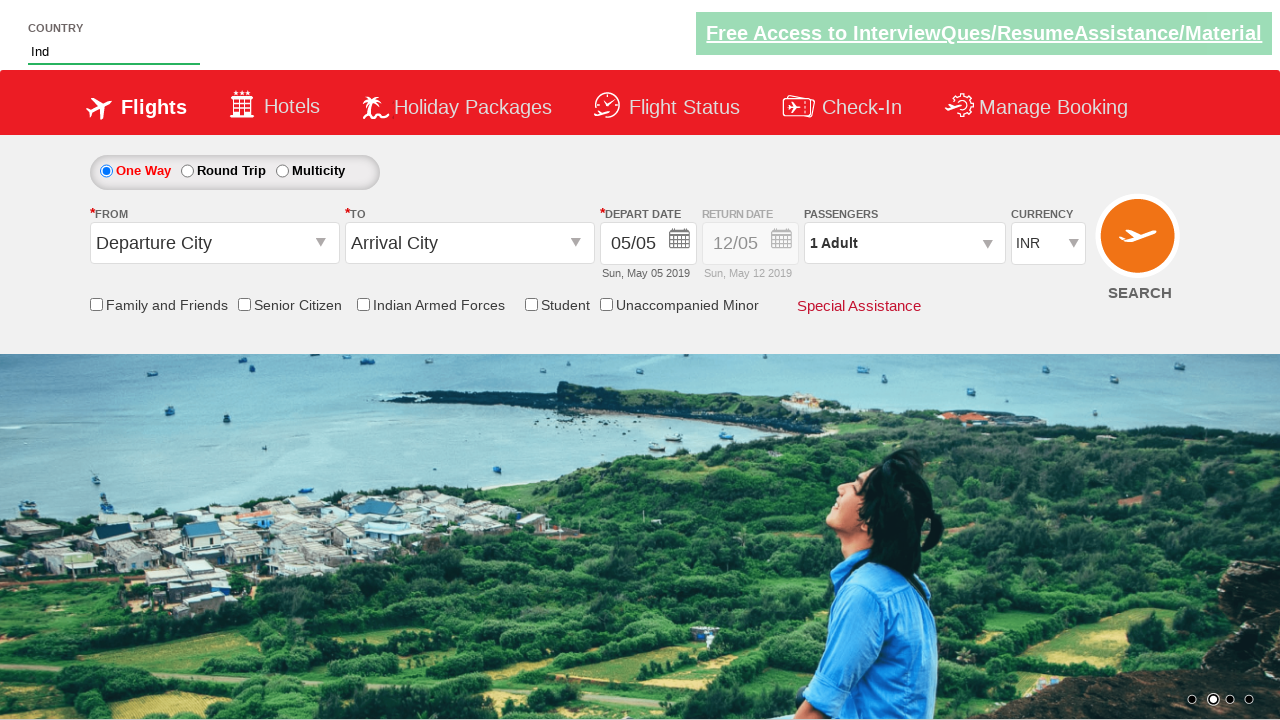

Suggestions dropdown appeared with matching options
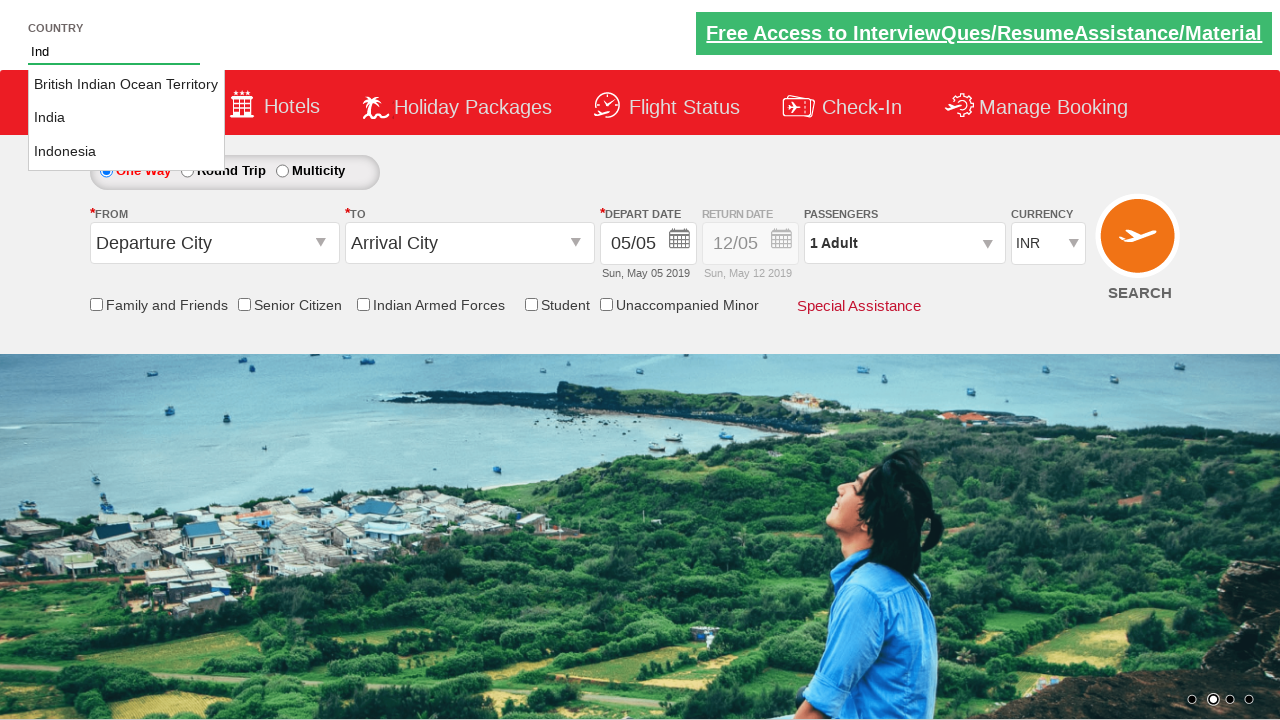

Selected 'Indonesia' from the suggestions list at (126, 152) on ul#ui-id-1 li a:has-text('Indonesia')
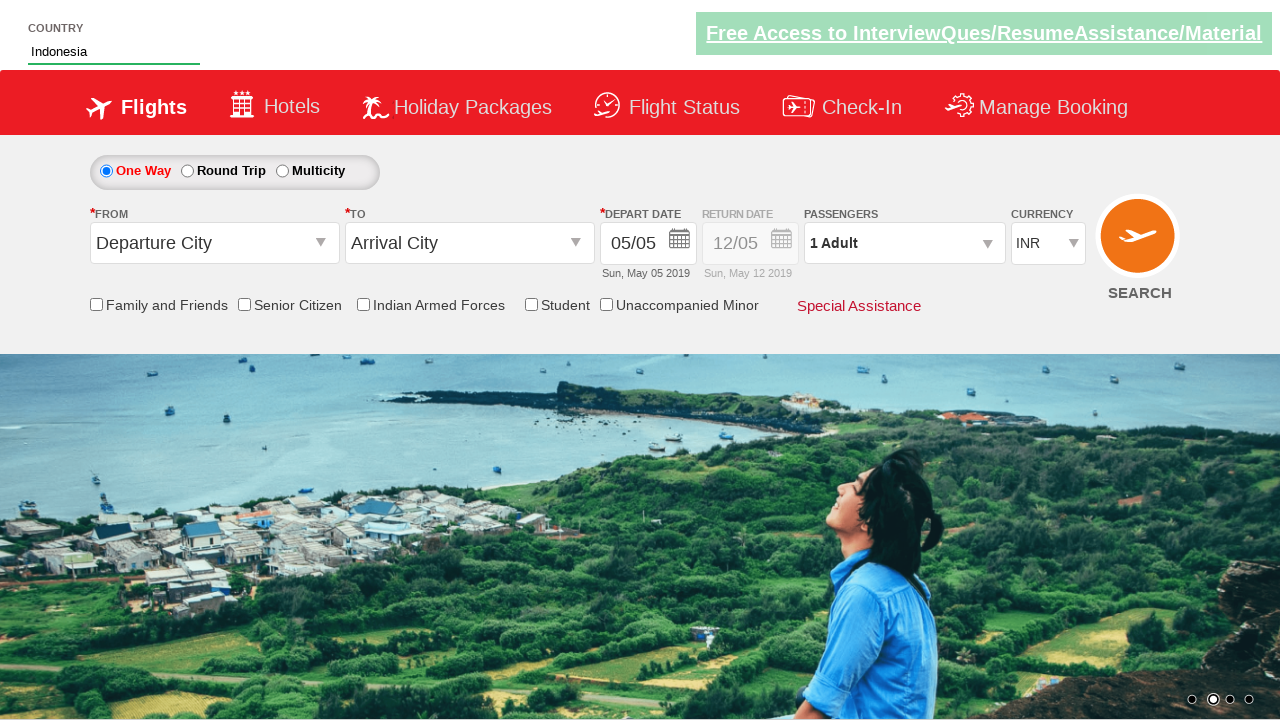

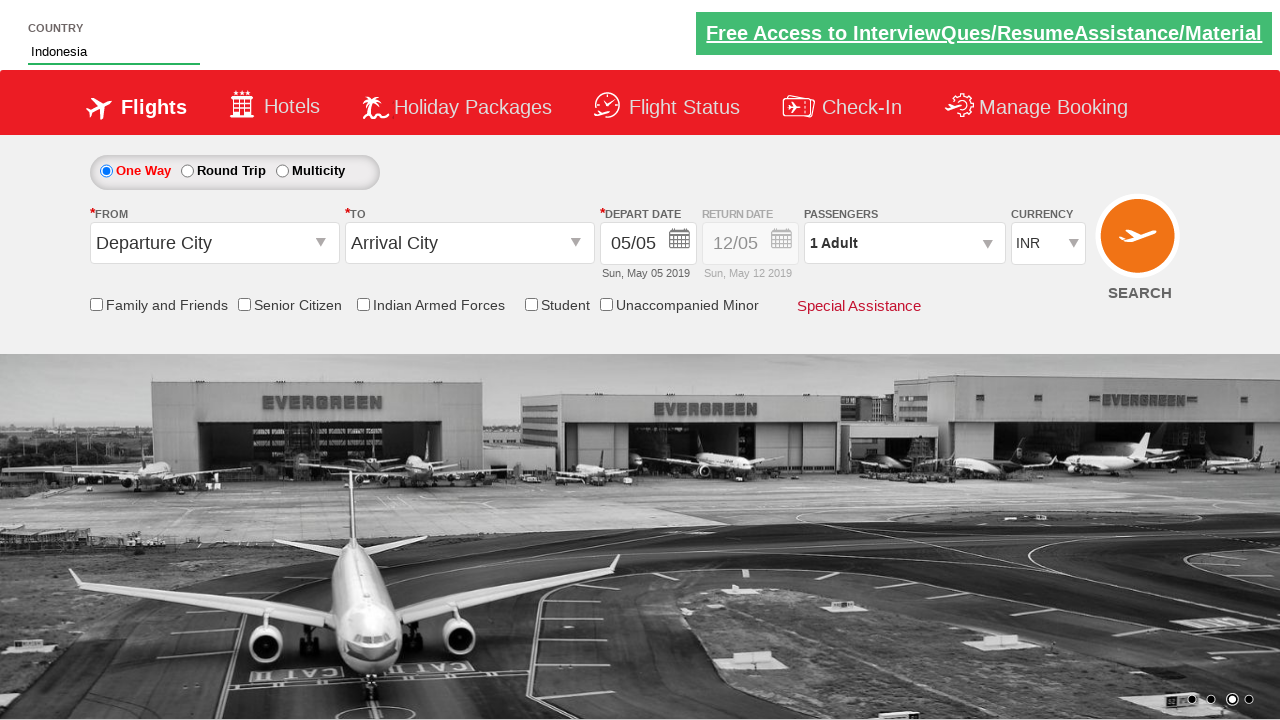